Navigates to Puma India website and verifies the page title is loaded correctly

Starting URL: https://in.puma.com/in/en

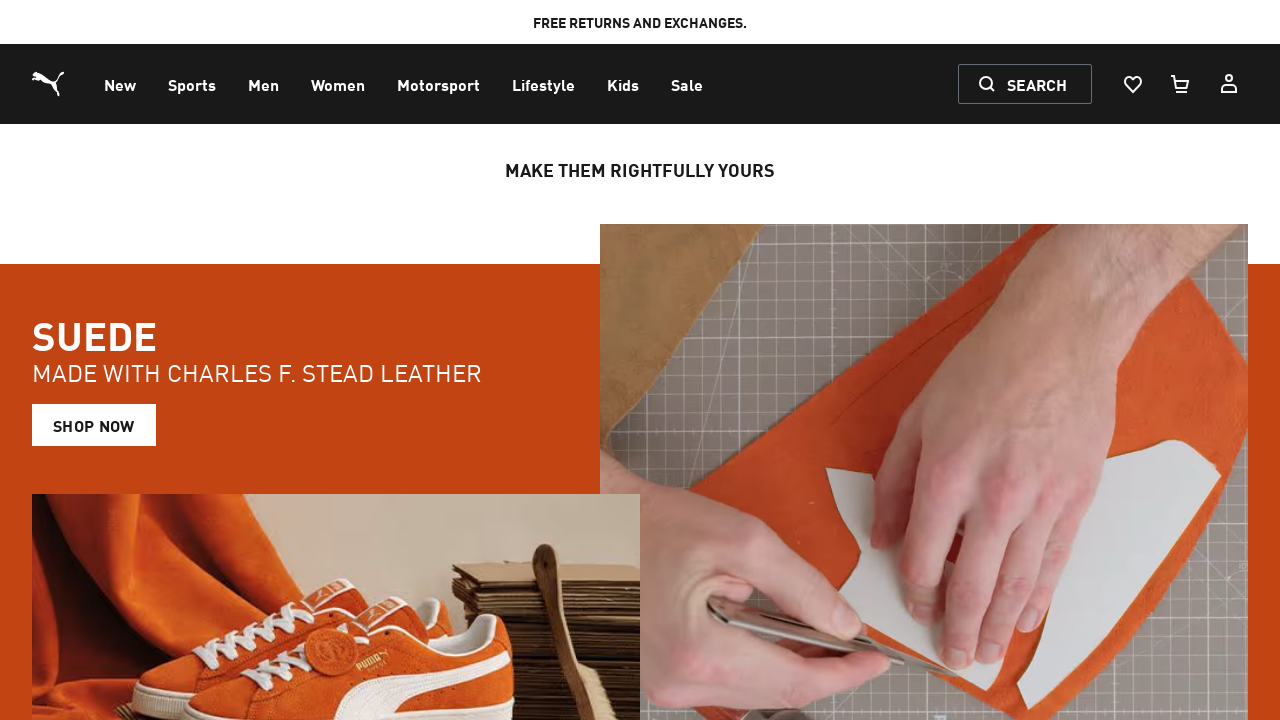

Navigated to Puma India website
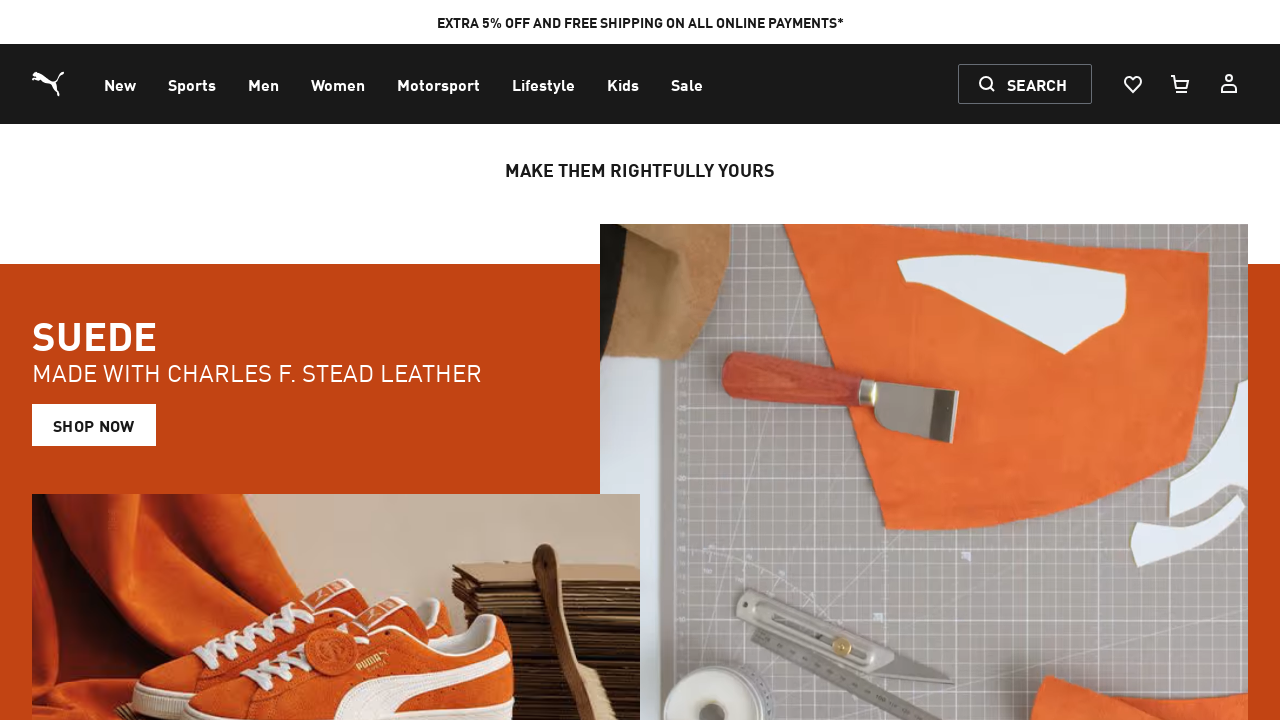

Page fully loaded - DOM content ready
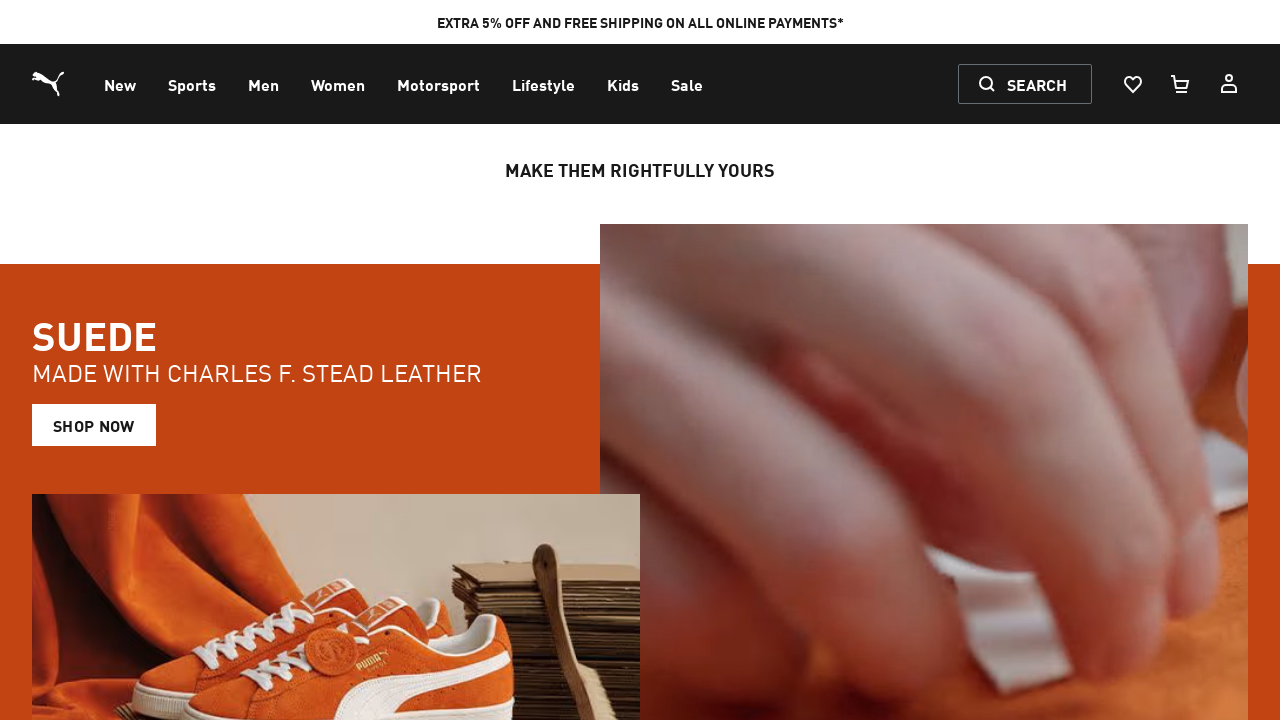

Retrieved page title: PUMA.COM | Forever Faster | PUMA India
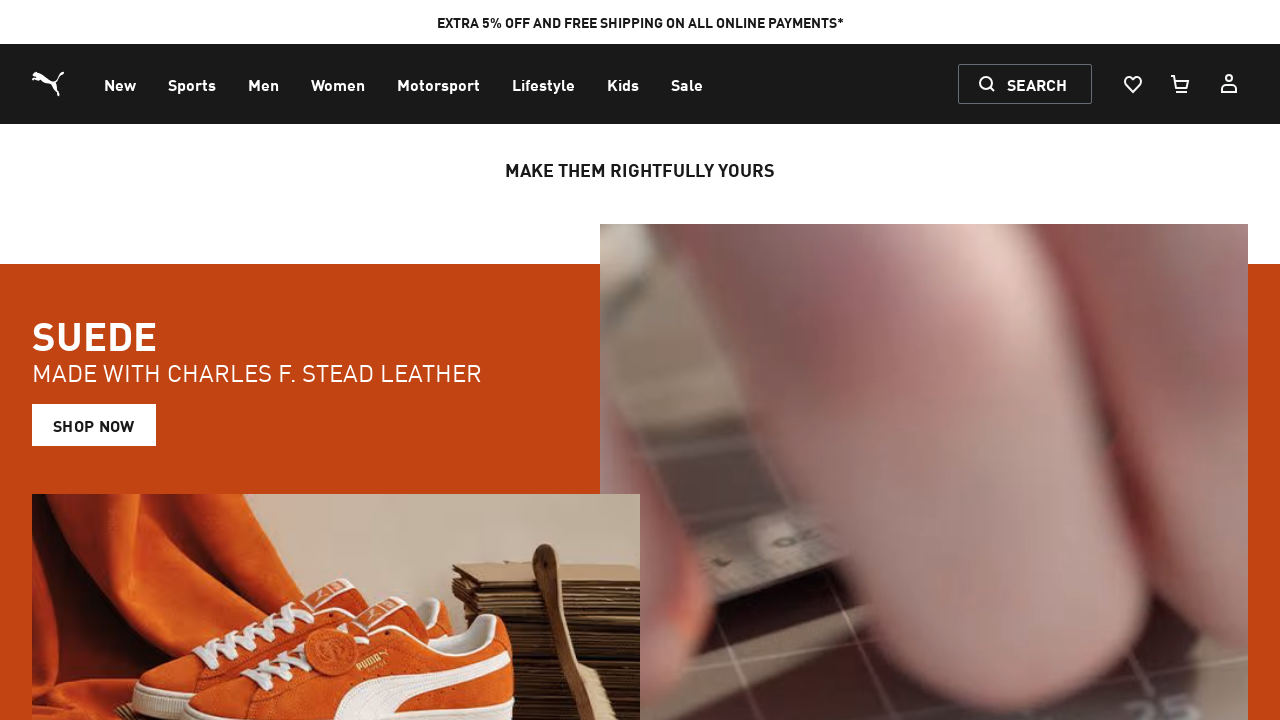

Printed page title to console
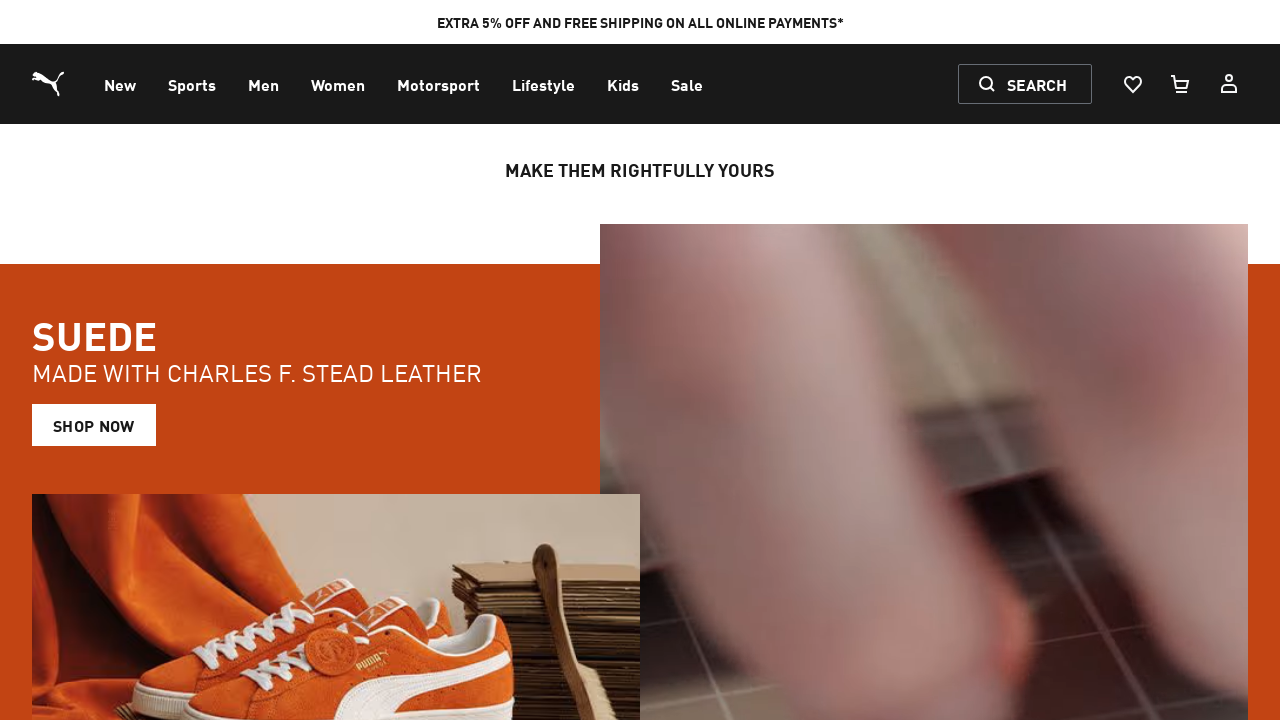

Verified page title is not empty
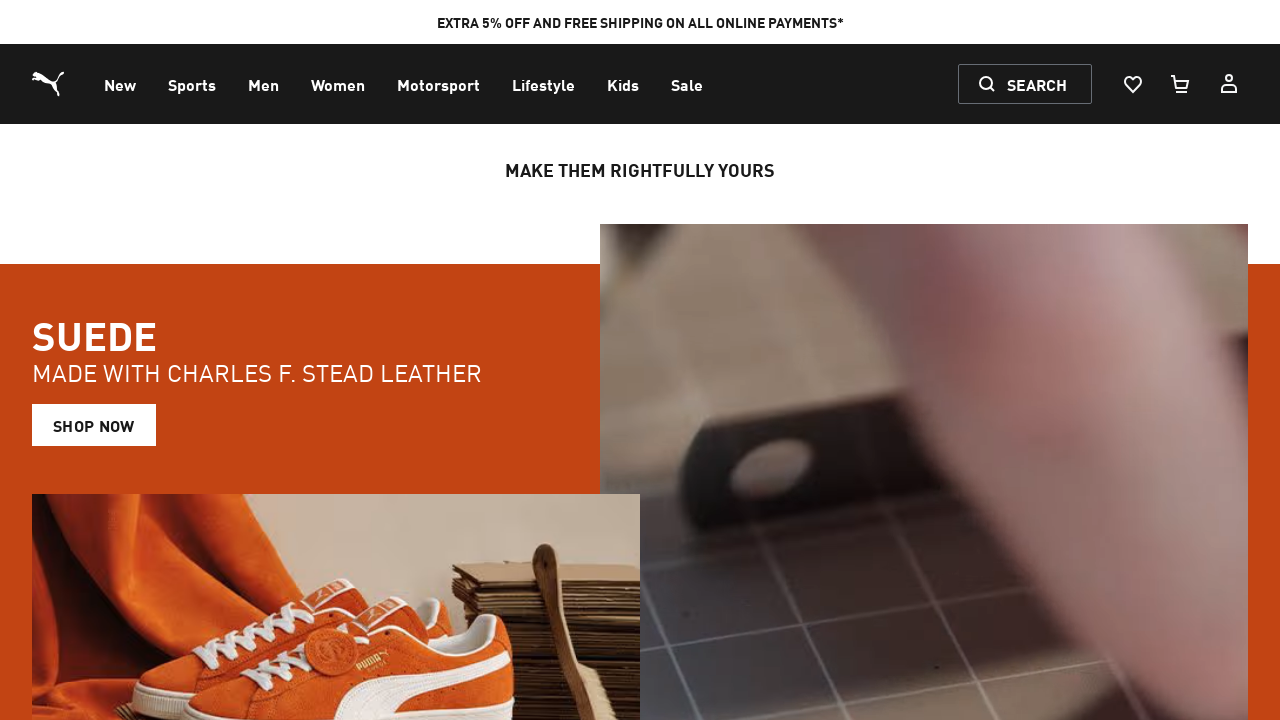

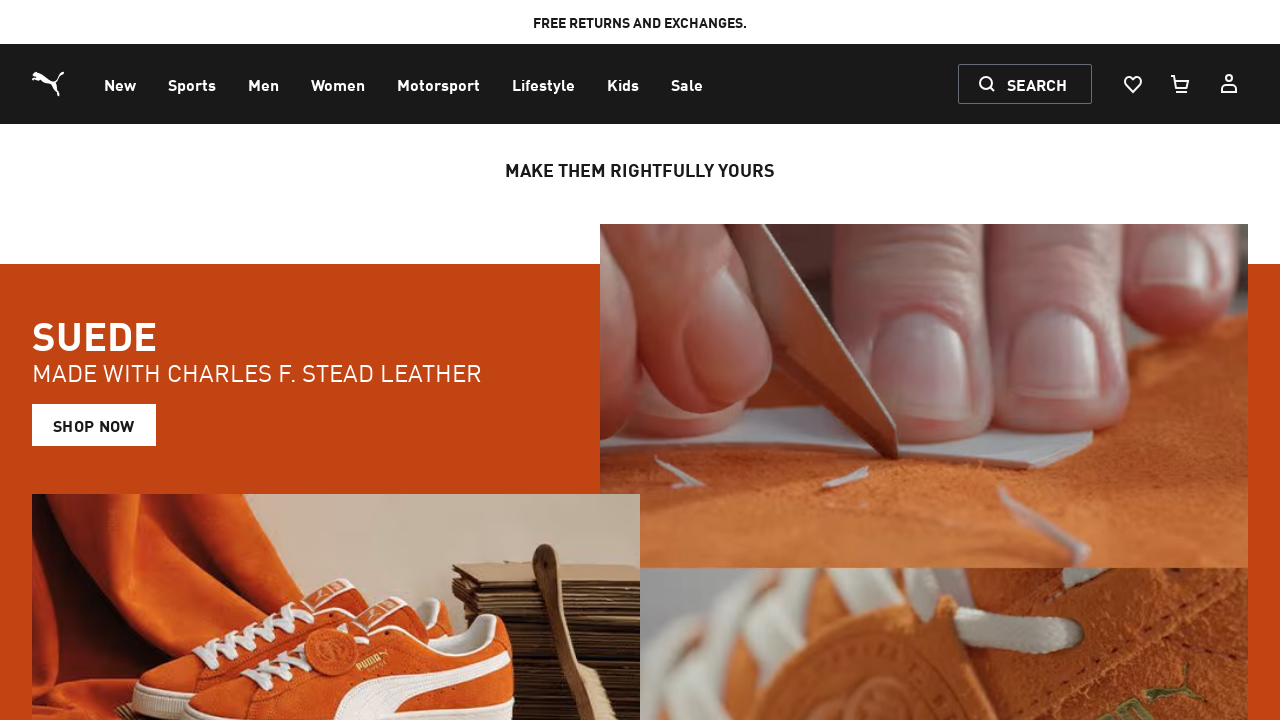